Tests a calculator by entering two numbers (5 and 6) and verifying the sum equals 11 with adequate wait time

Starting URL: http://juliemr.github.io/protractor-demo/

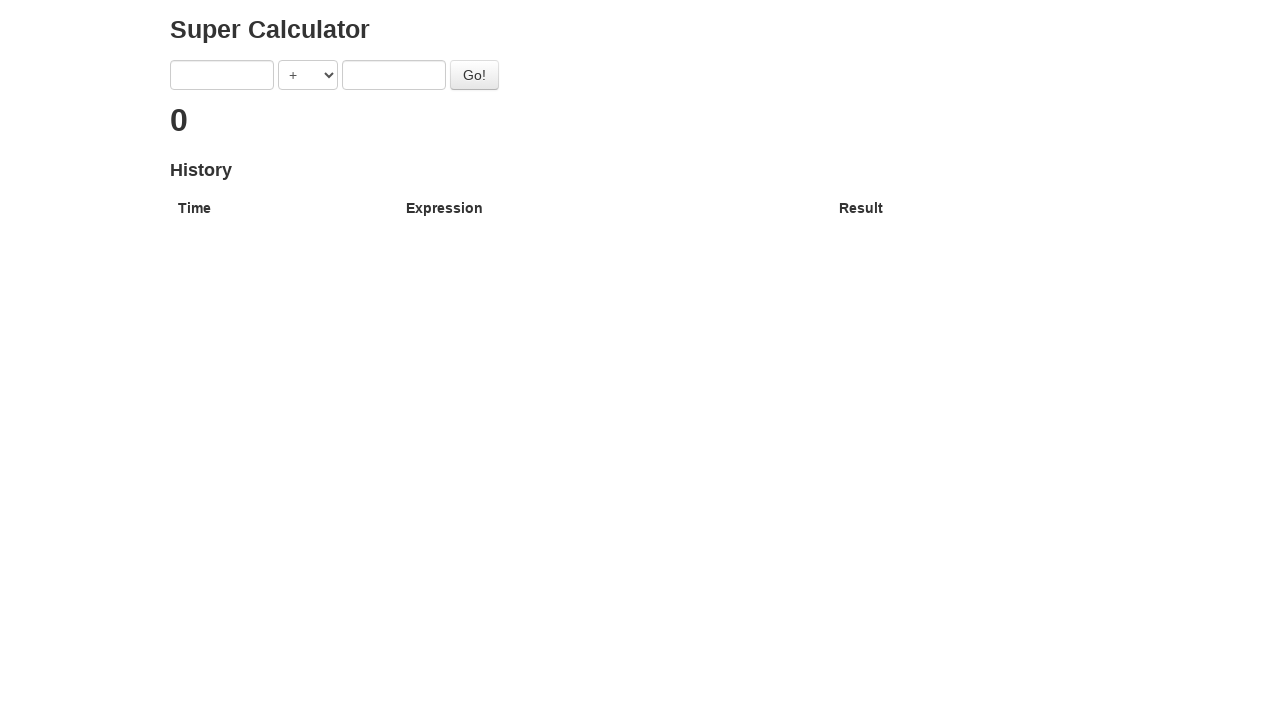

Entered first number '5' in calculator on input[ng-model='first']
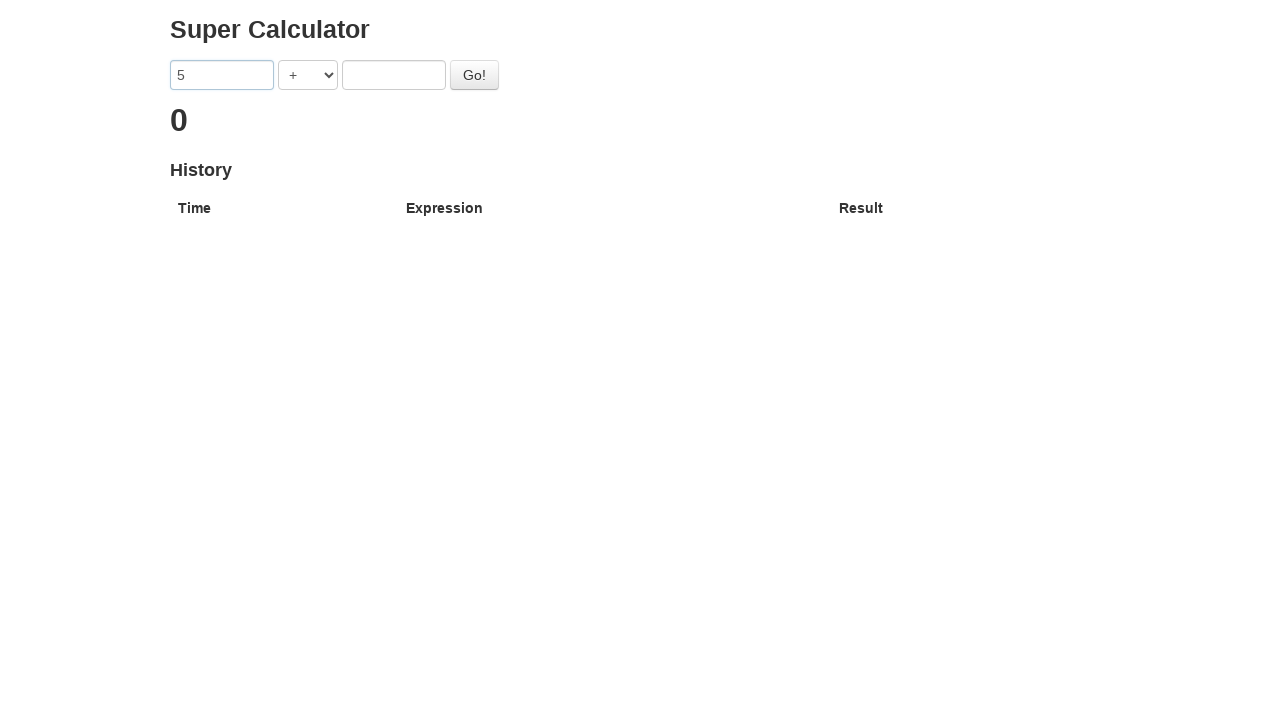

Entered second number '6' in calculator on input[ng-model='second']
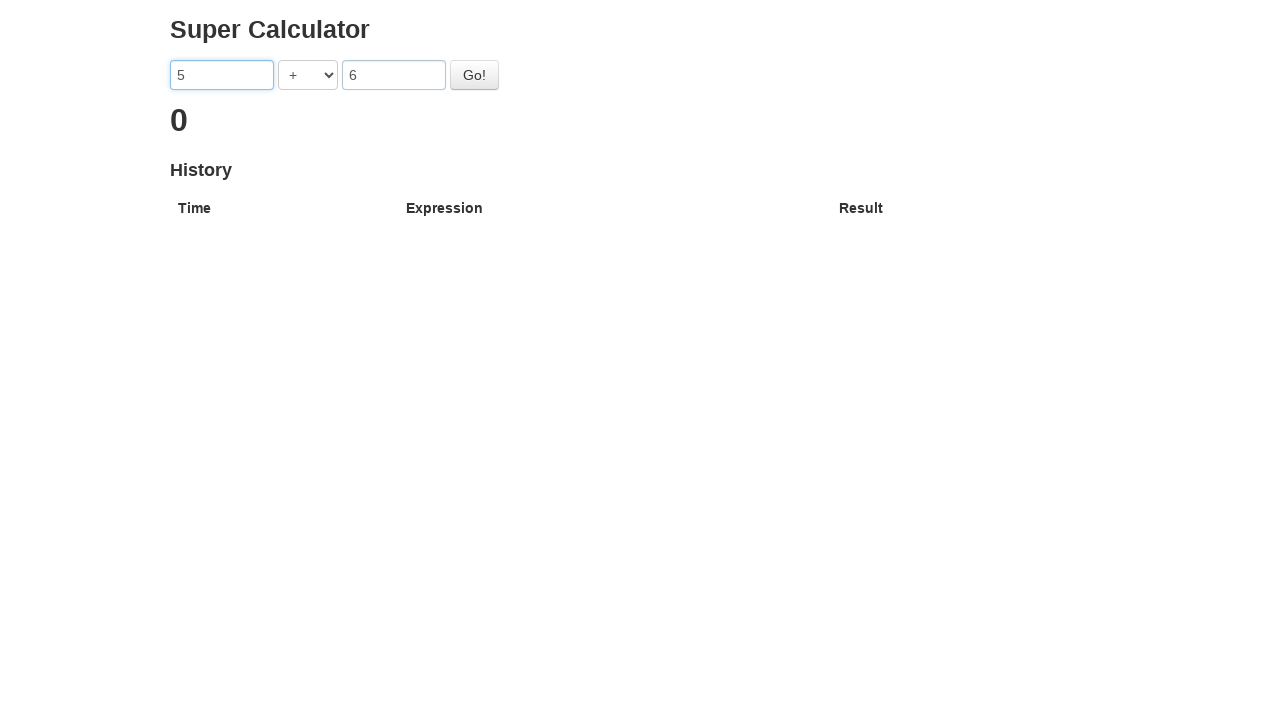

Clicked calculate button at (474, 75) on button#gobutton
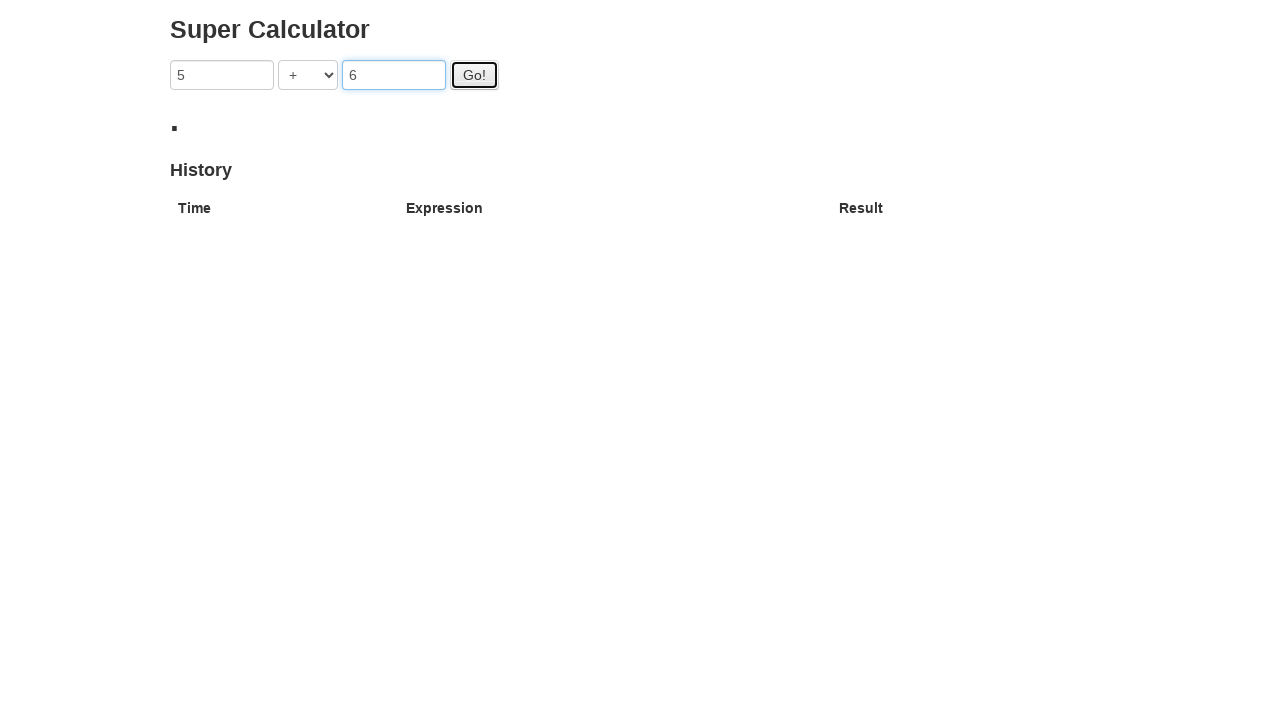

Waited 2 seconds for calculation result to appear
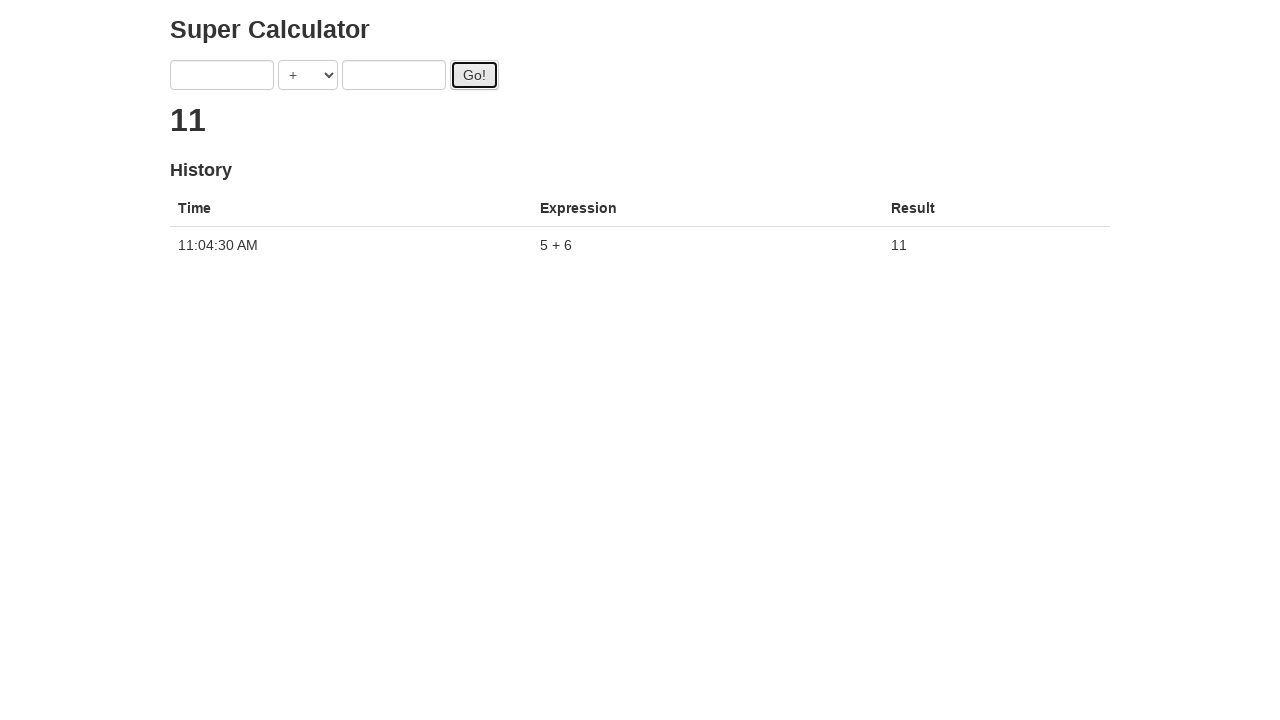

Retrieved calculation result: '11'
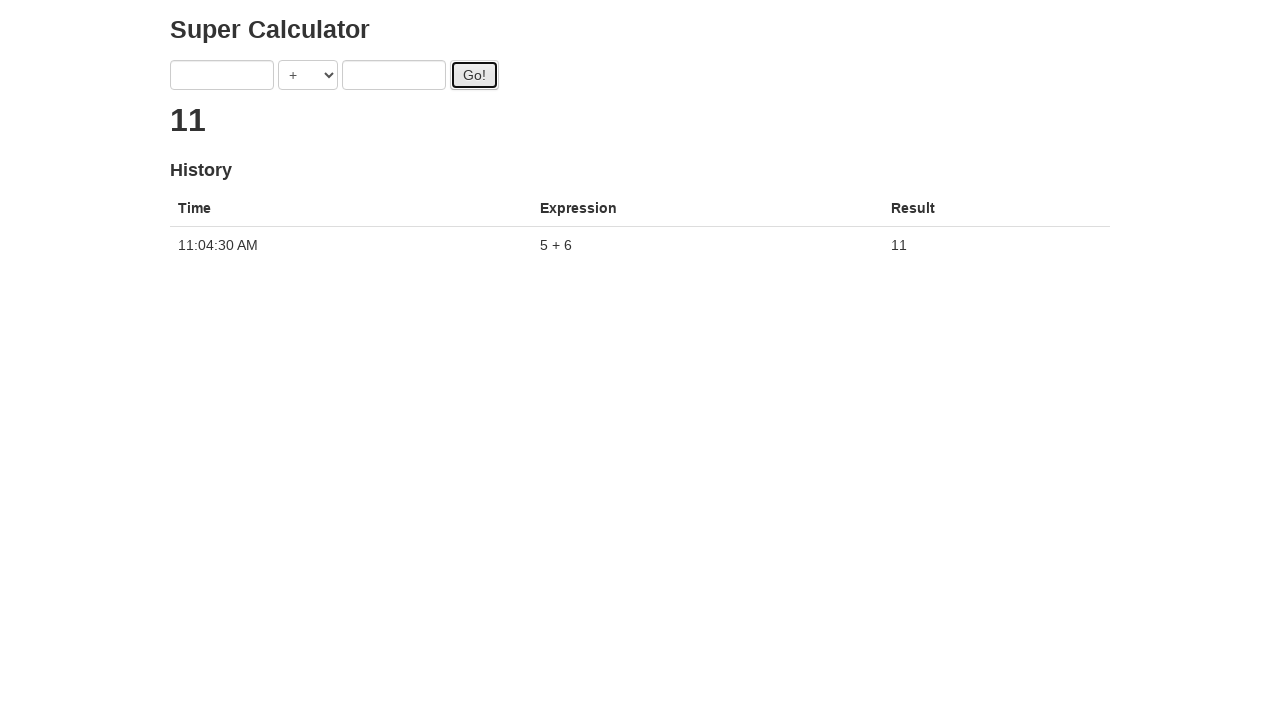

Verified that sum of 5 + 6 equals 11
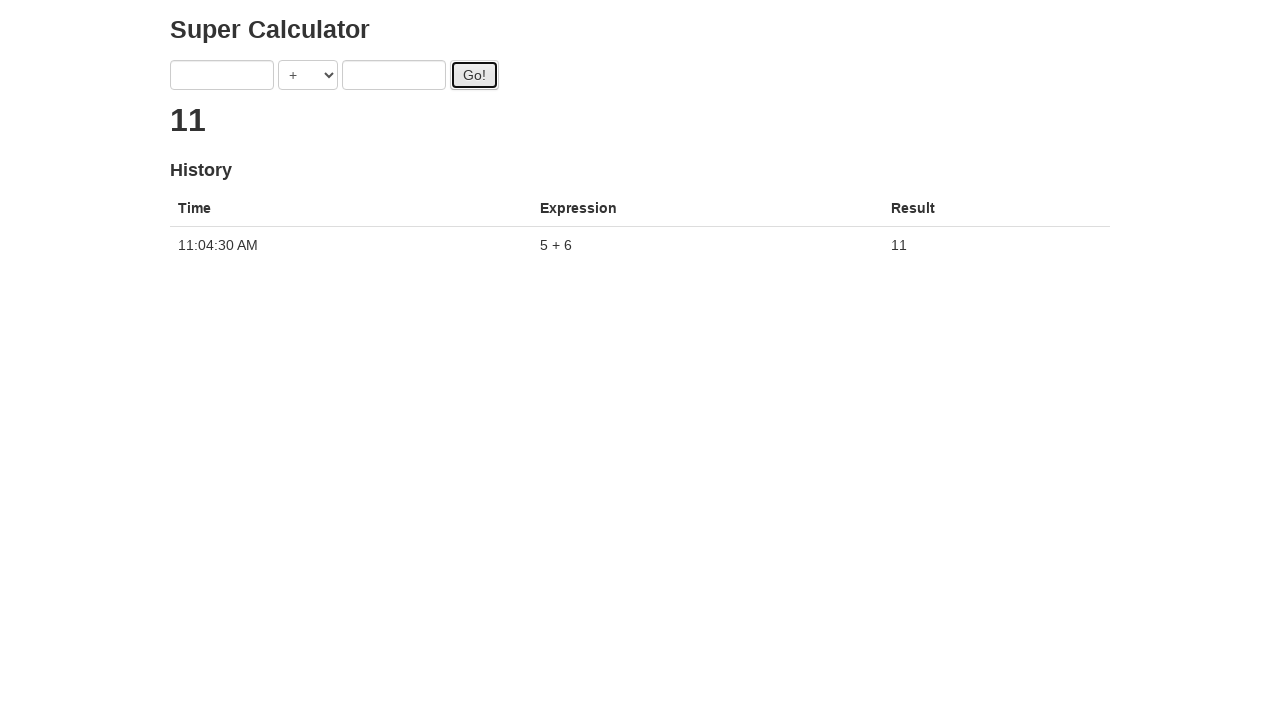

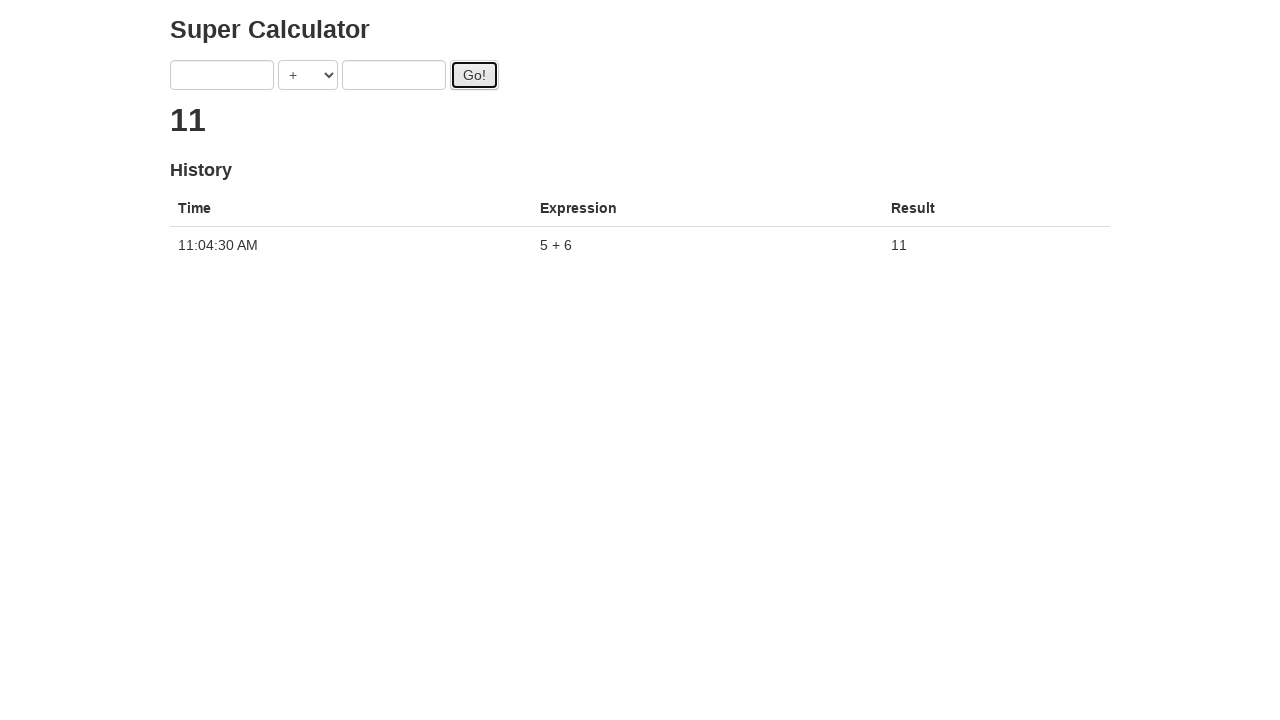